Tests the select menu functionality by clicking on a dropdown and selecting "A root option" from the options group

Starting URL: https://demoqa.com/select-menu

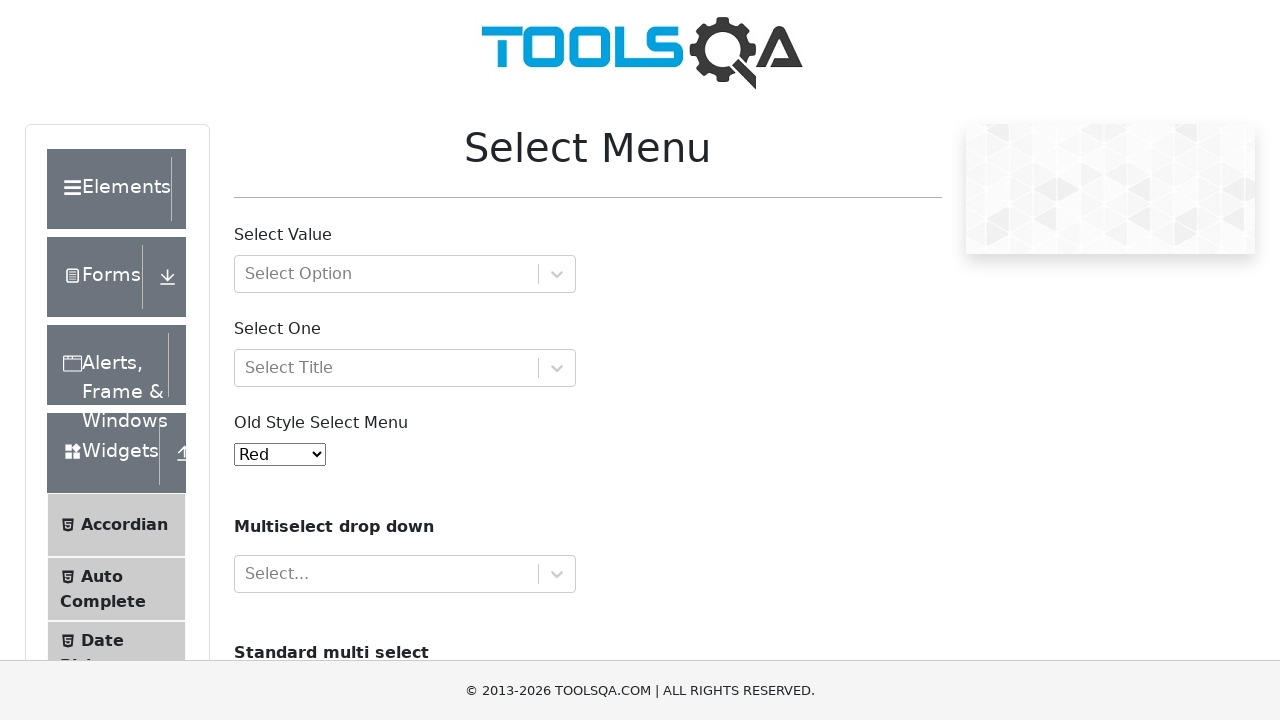

Clicked on the select dropdown with option groups at (405, 274) on #withOptGroup
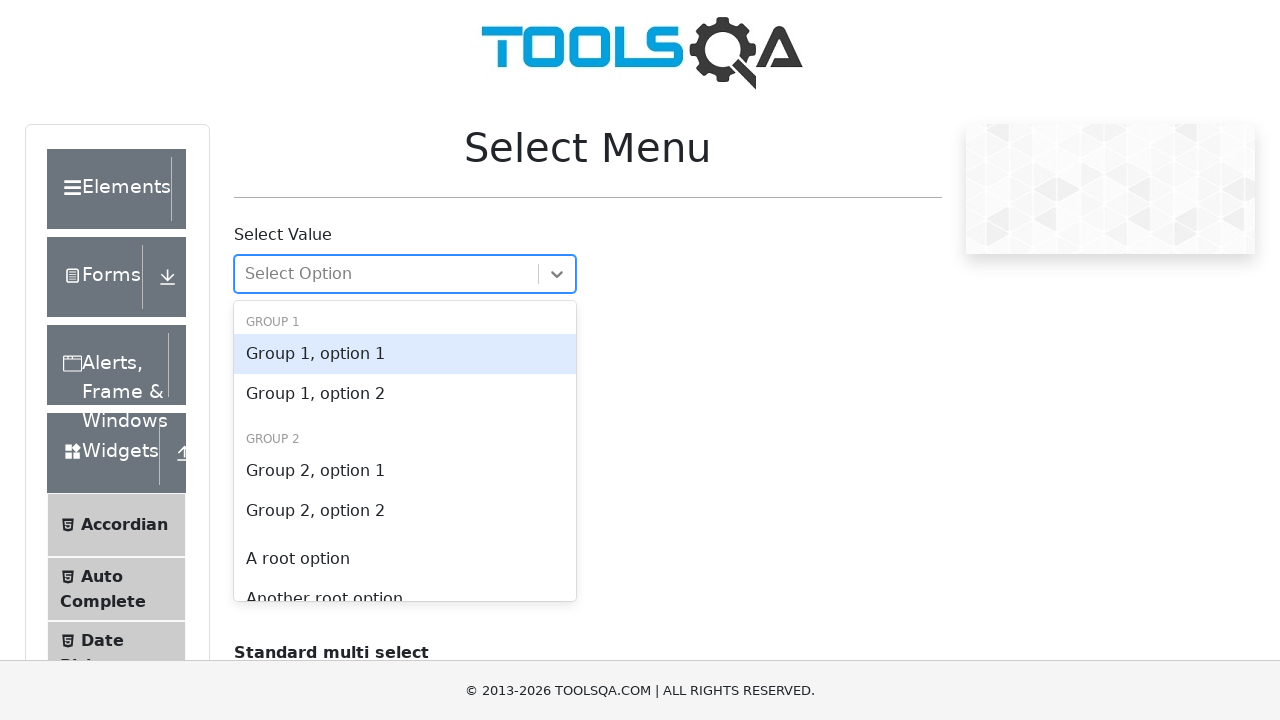

Selected 'A root option' from the dropdown at (405, 559) on xpath=//*[text()='A root option']
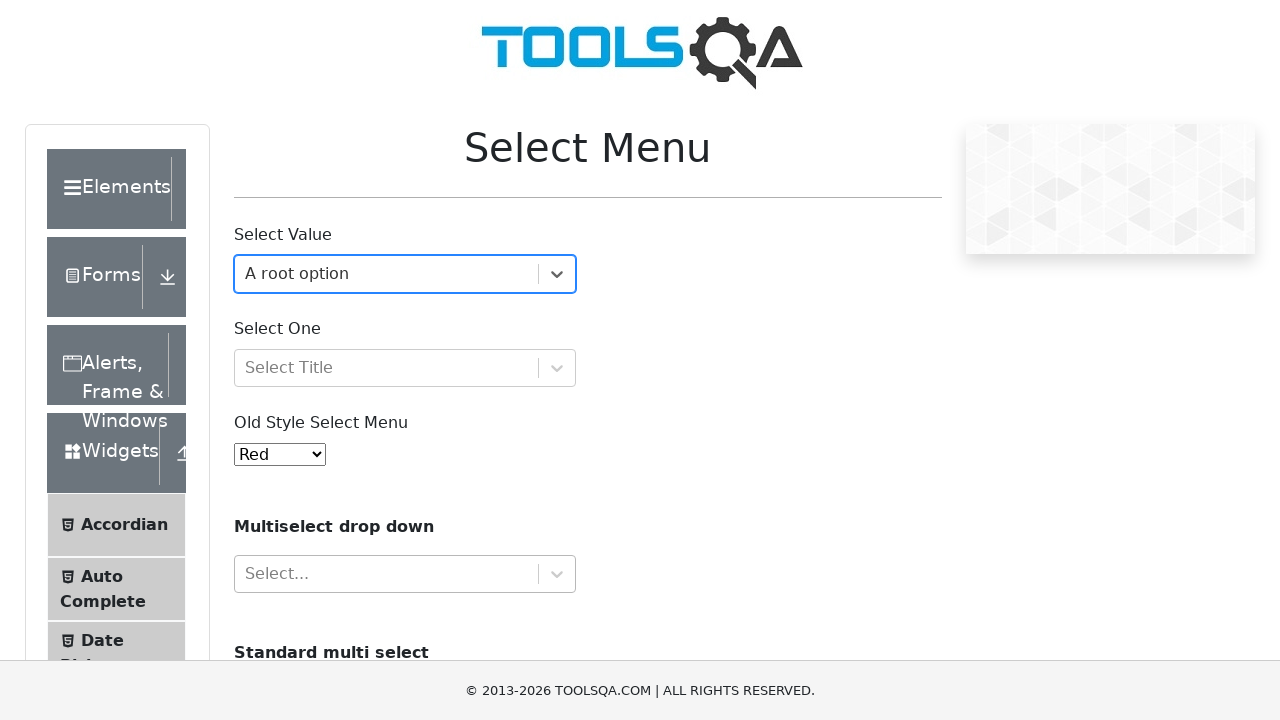

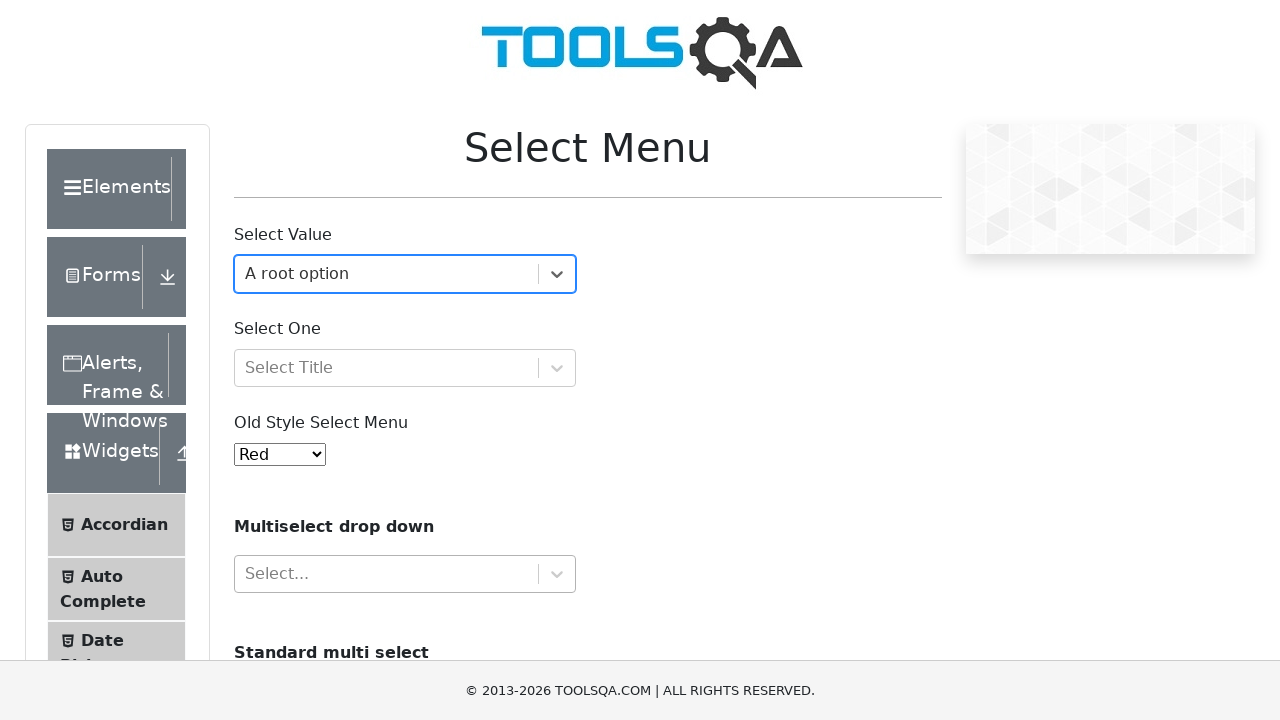